Opens the Labirint.ru main page and performs a search by entering a search term and submitting the form

Starting URL: https://www.labirint.ru/

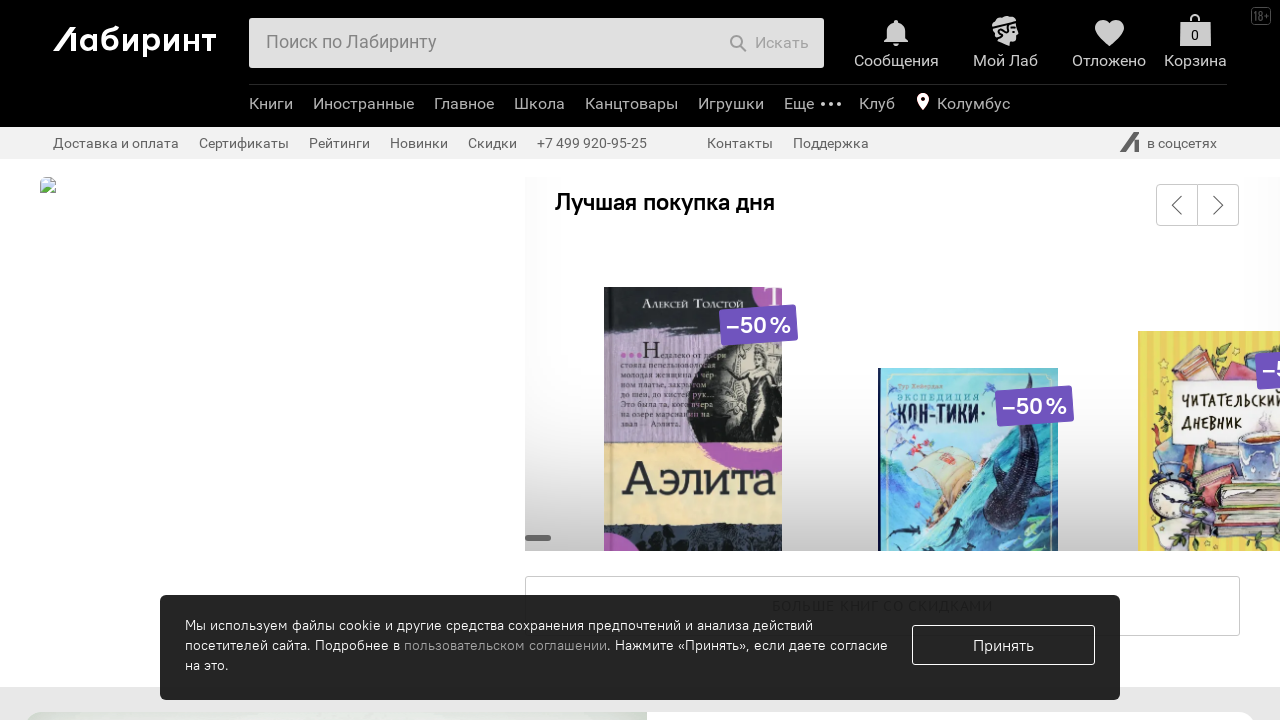

Filled search field with 'программирование Python' on #search-field
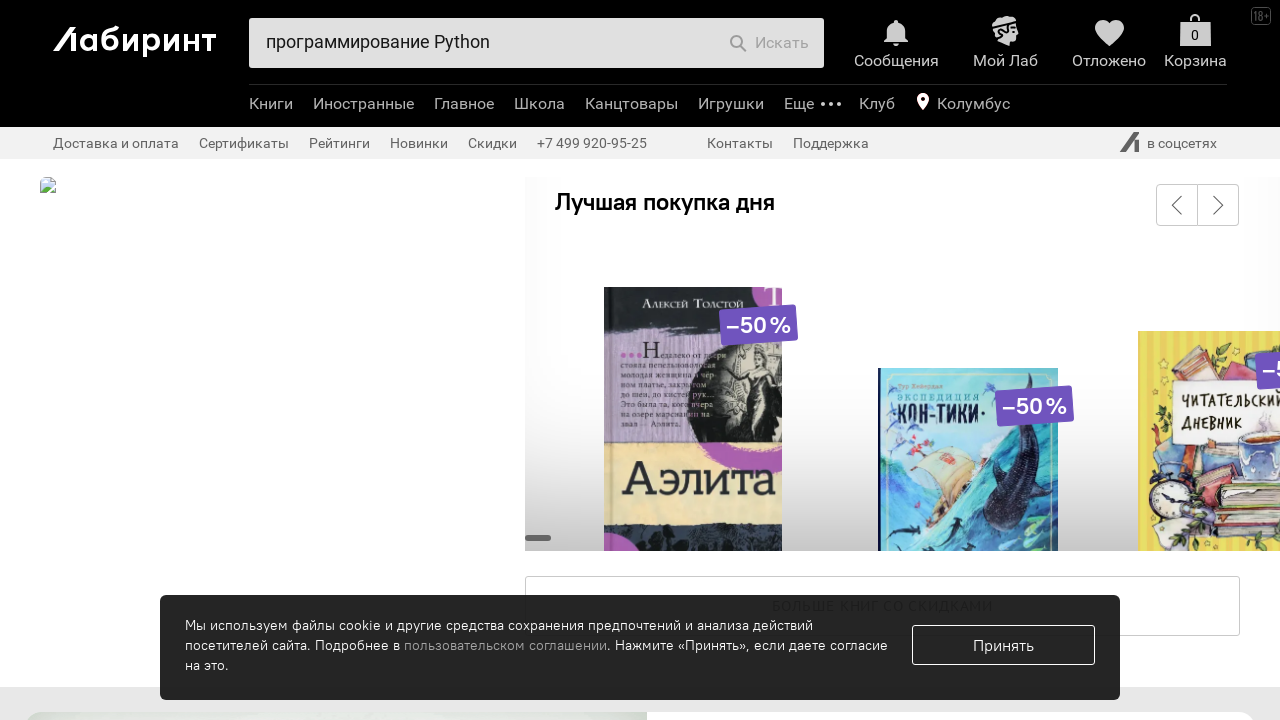

Submitted search form by pressing Enter on #searchform
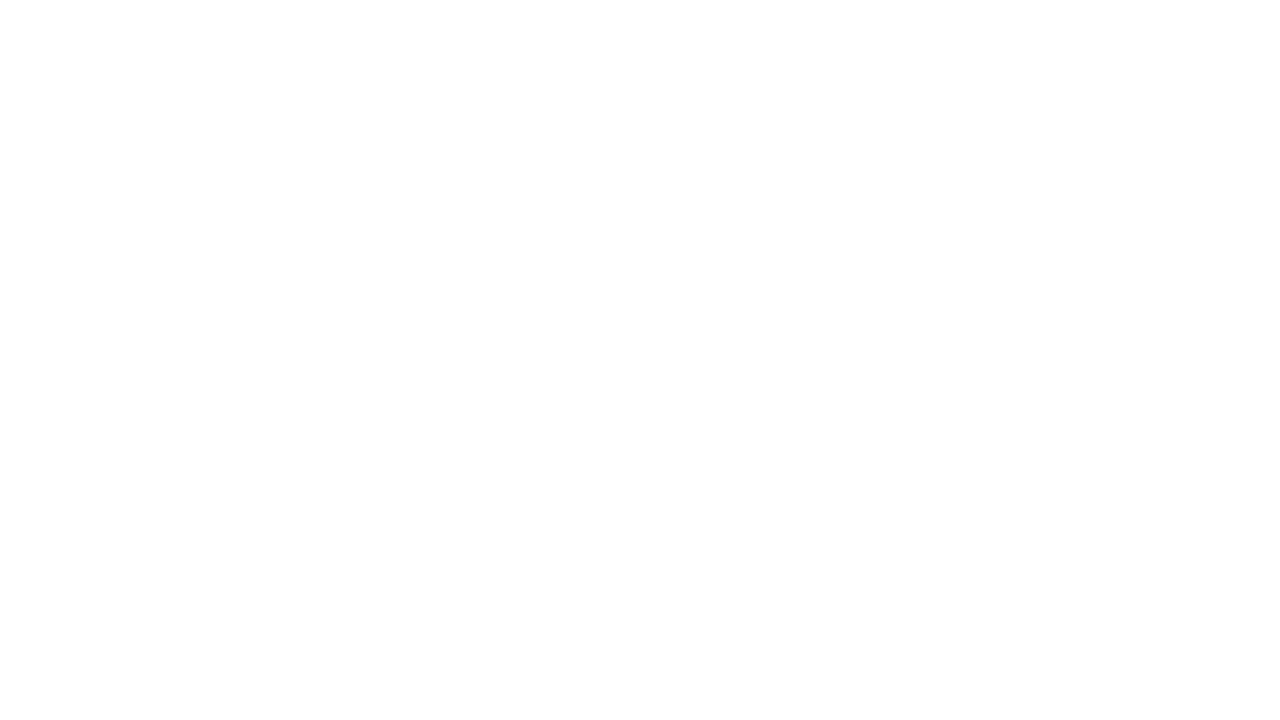

Search results page loaded (networkidle state reached)
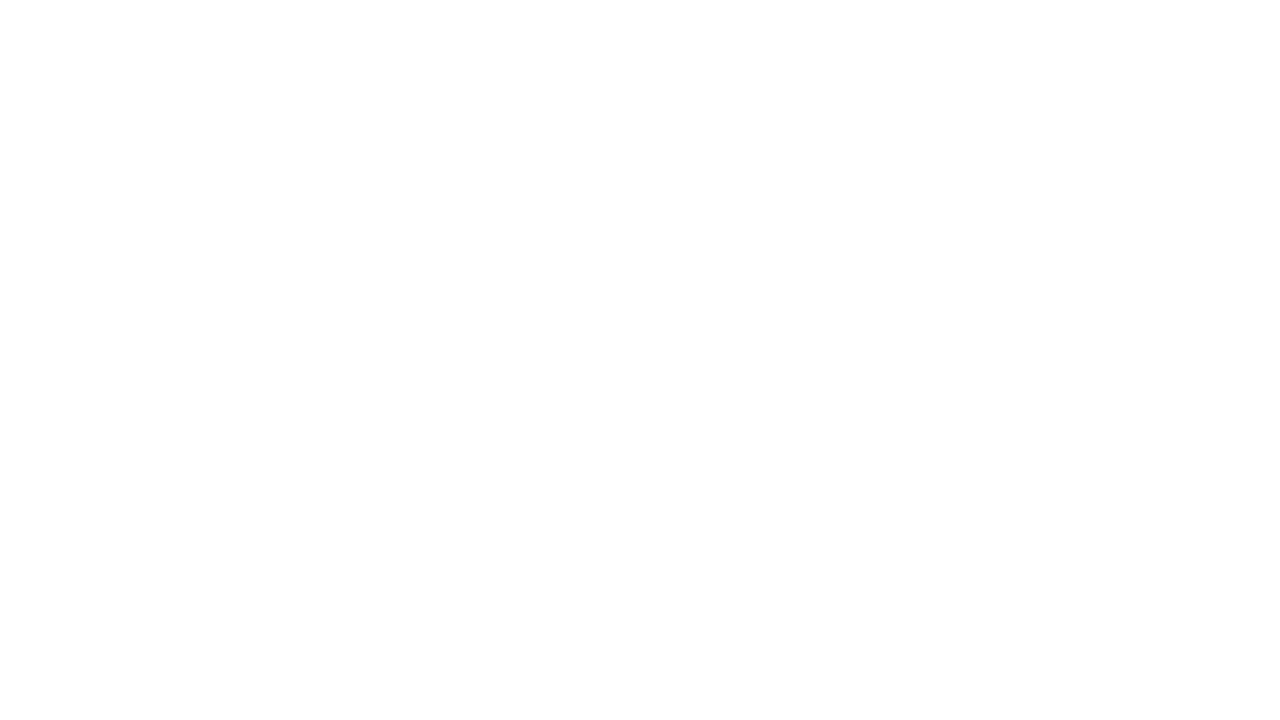

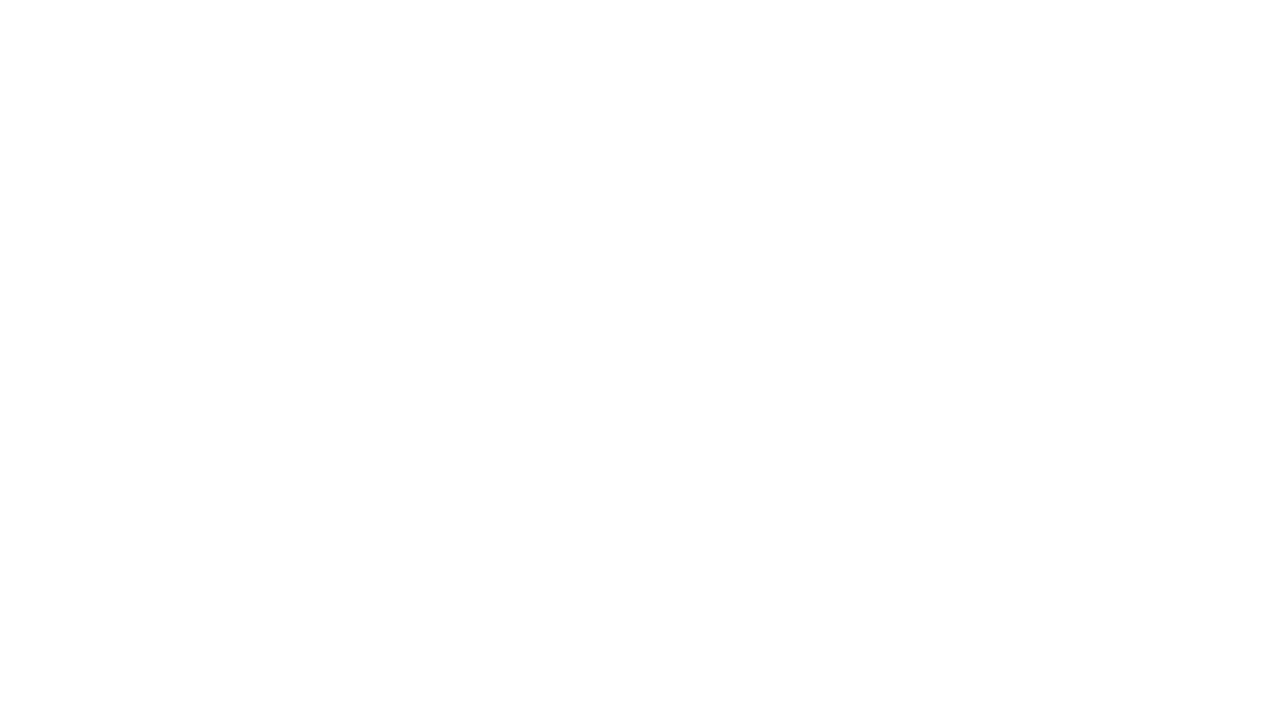